Navigates to a GitHub user profile page, waits for the page to fully load, and verifies that repository links are present on the page.

Starting URL: https://github.com/giangtieuphu

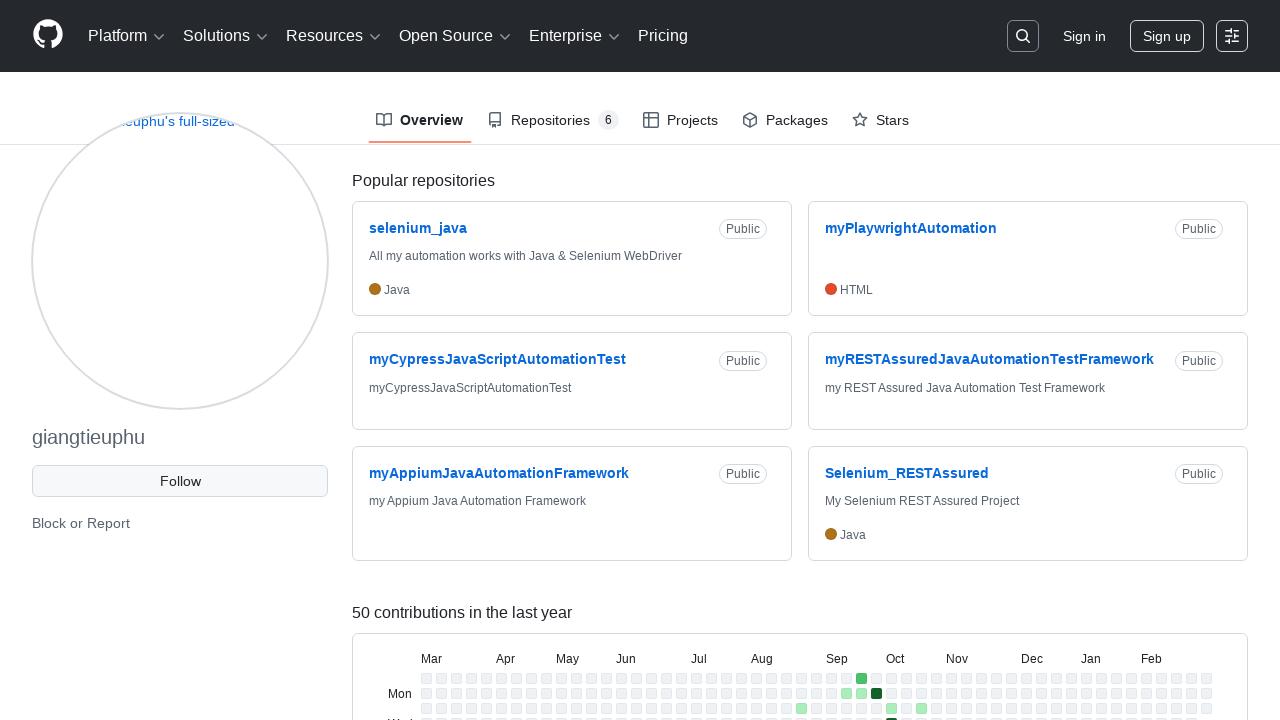

Navigated to GitHub user profile page
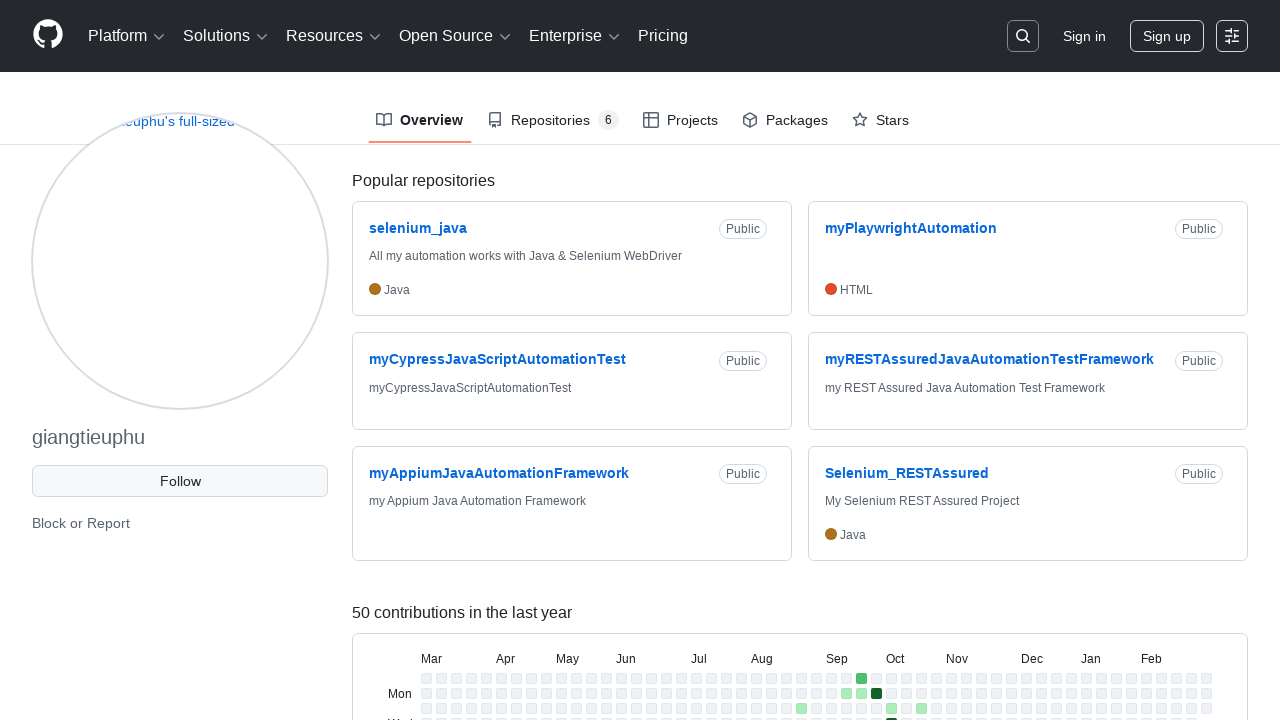

Page fully loaded
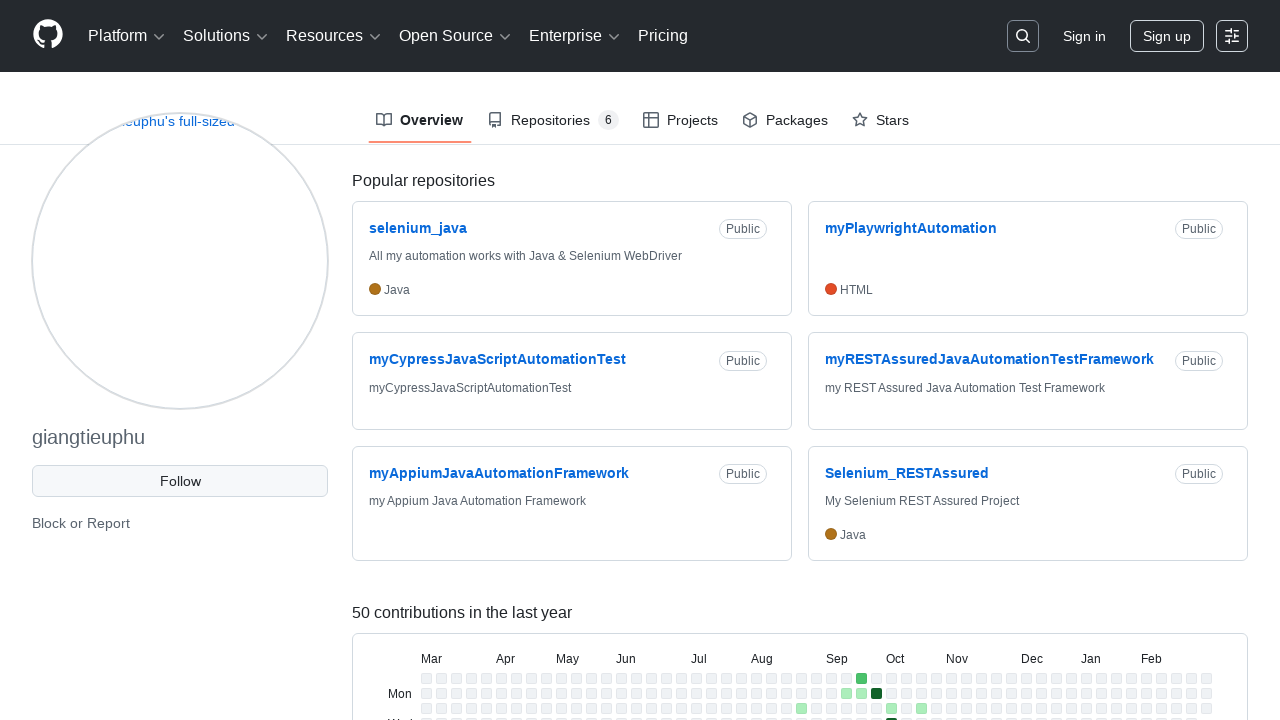

Repository links are present on the page
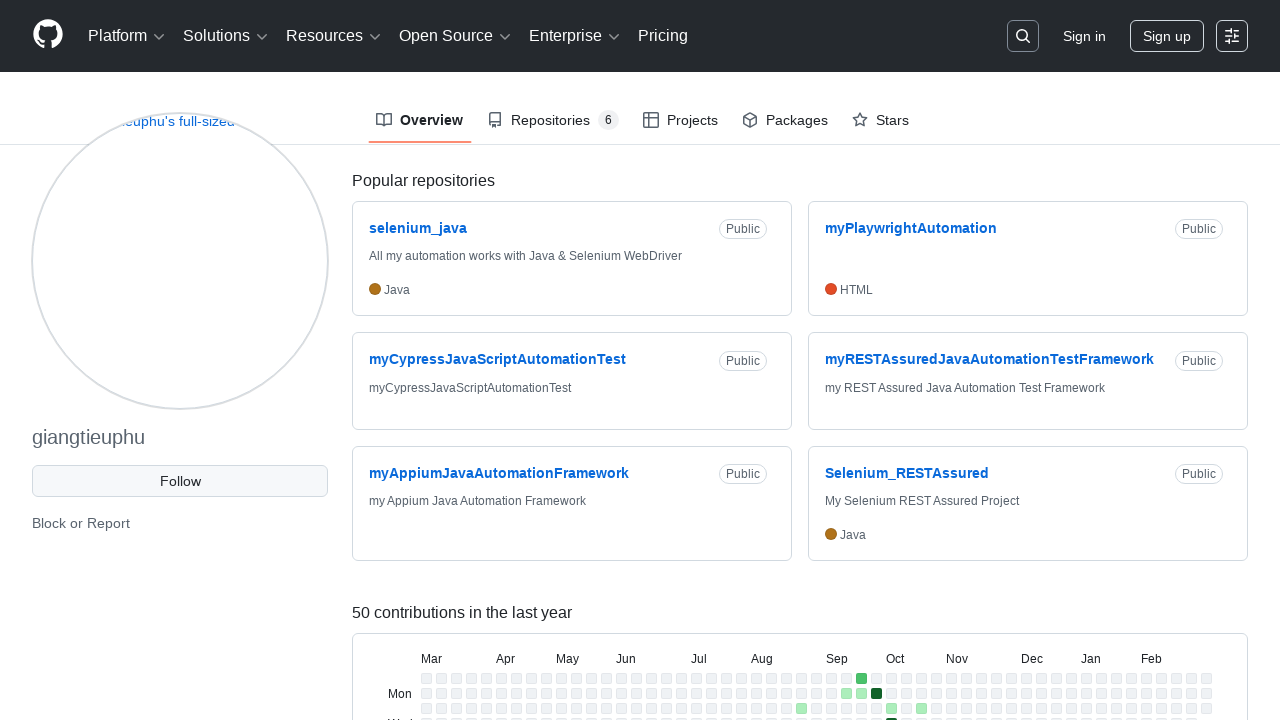

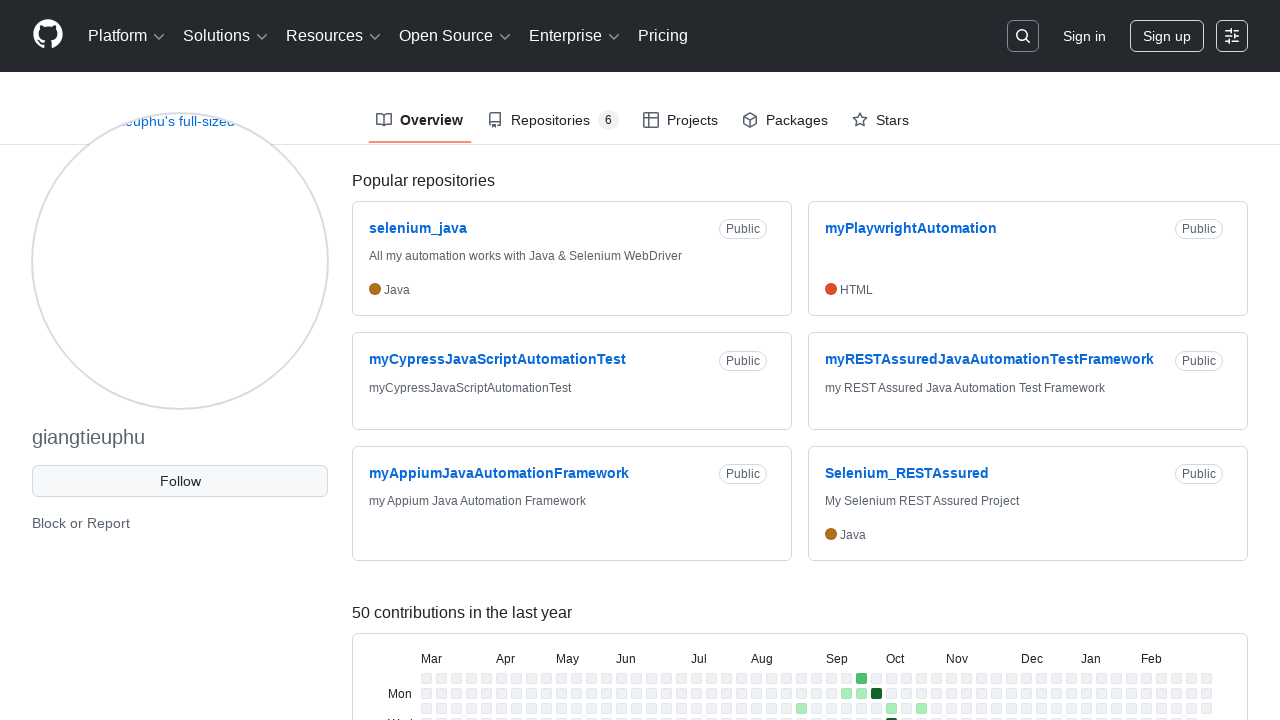